Tests AJAX functionality by clicking a button that triggers an AJAX request and verifying the success message appears

Starting URL: http://uitestingplayground.com/ajax

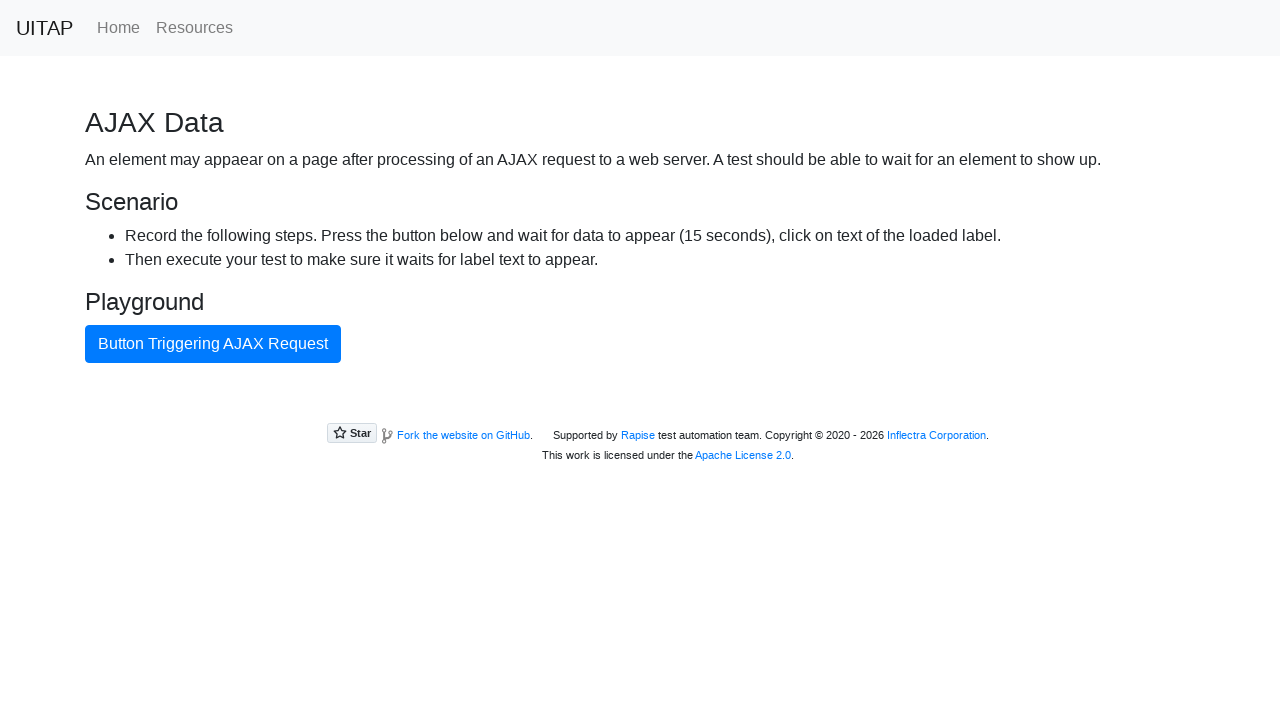

Clicked AJAX button to trigger request at (213, 344) on #ajaxButton
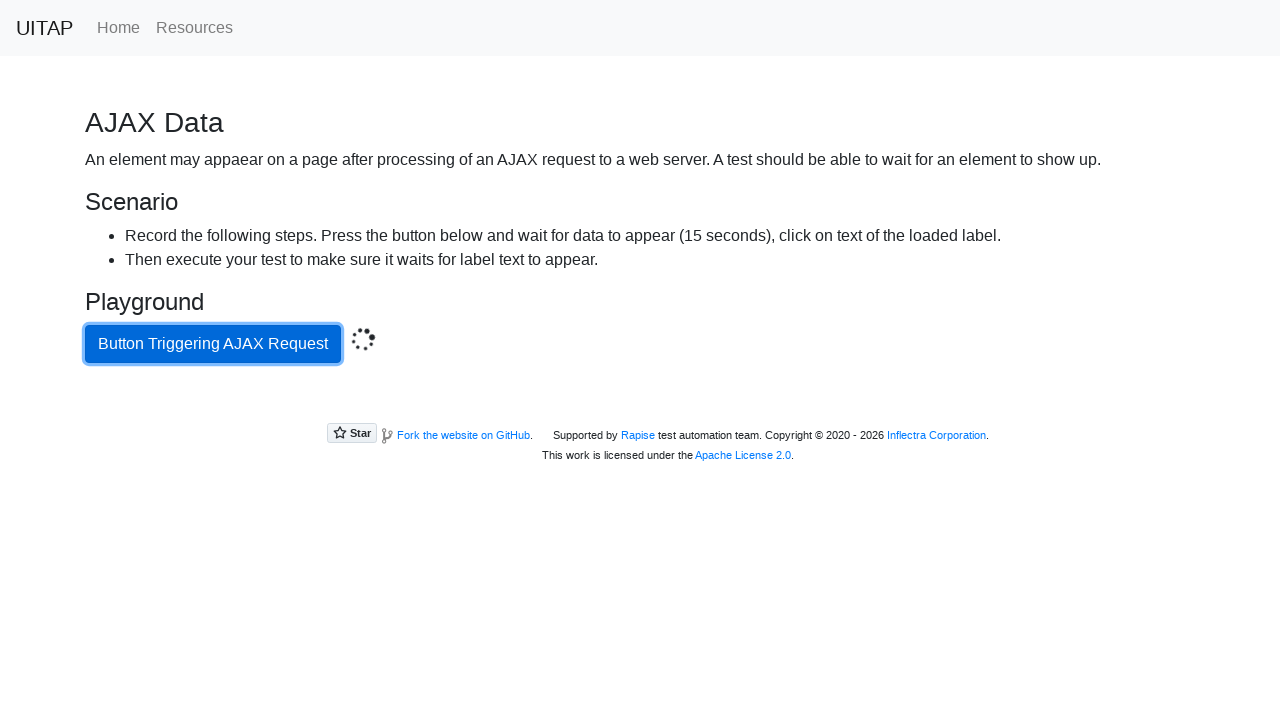

Success message appeared after AJAX request completed
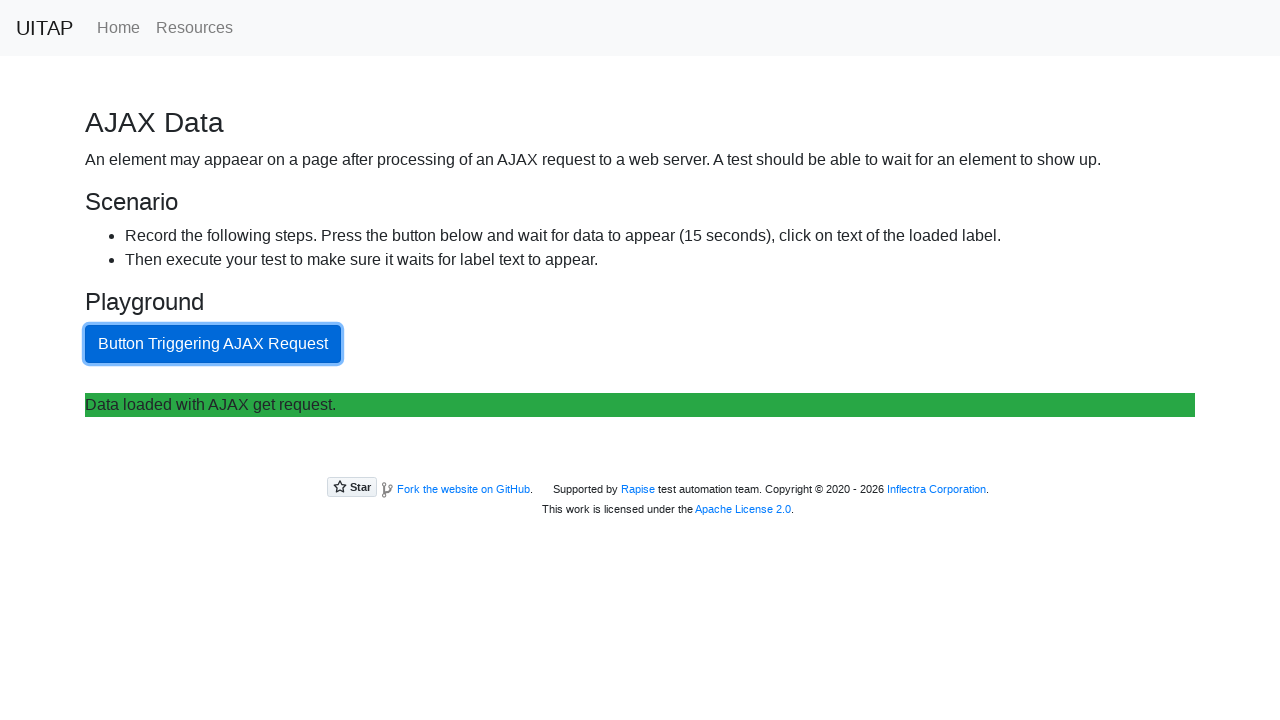

Located content container
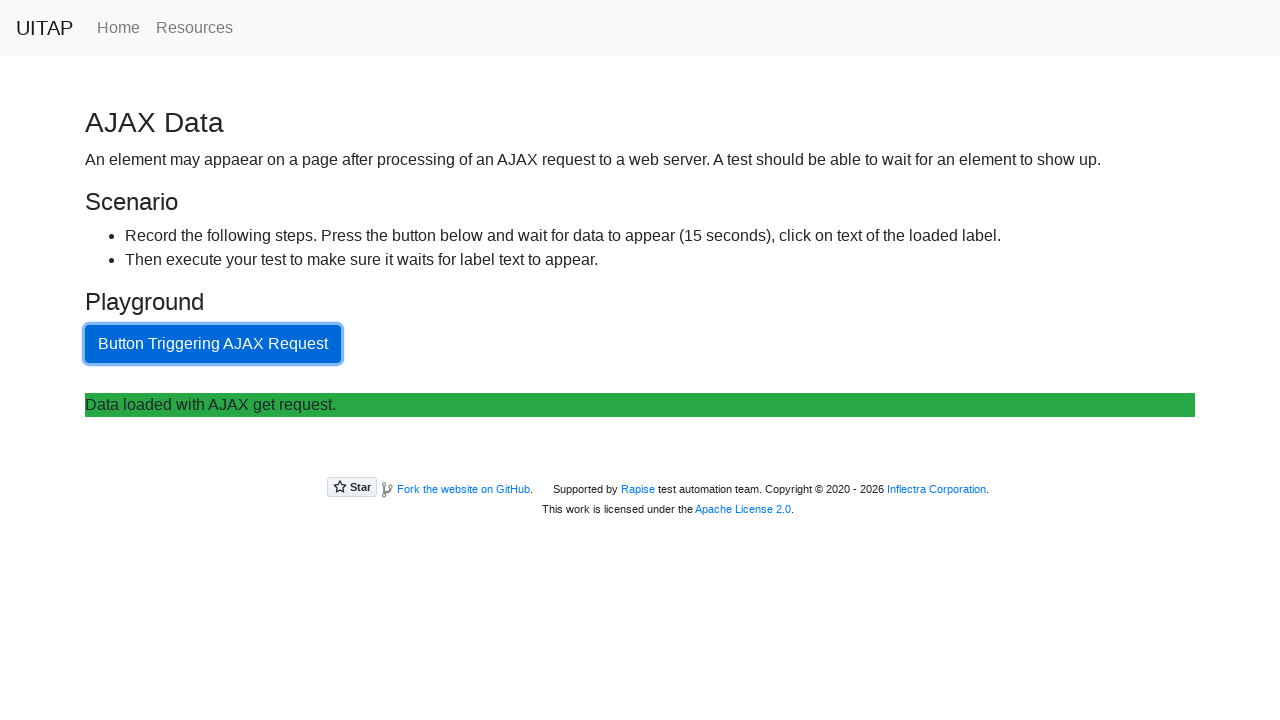

Retrieved success message text content
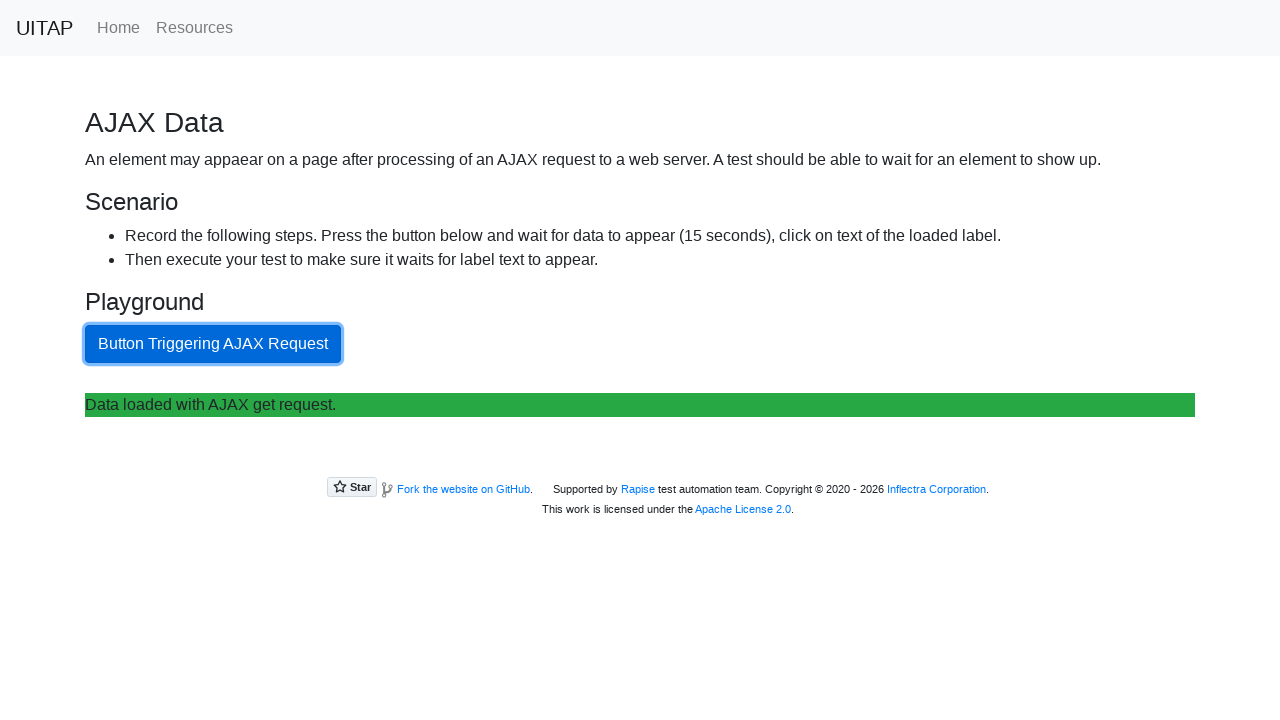

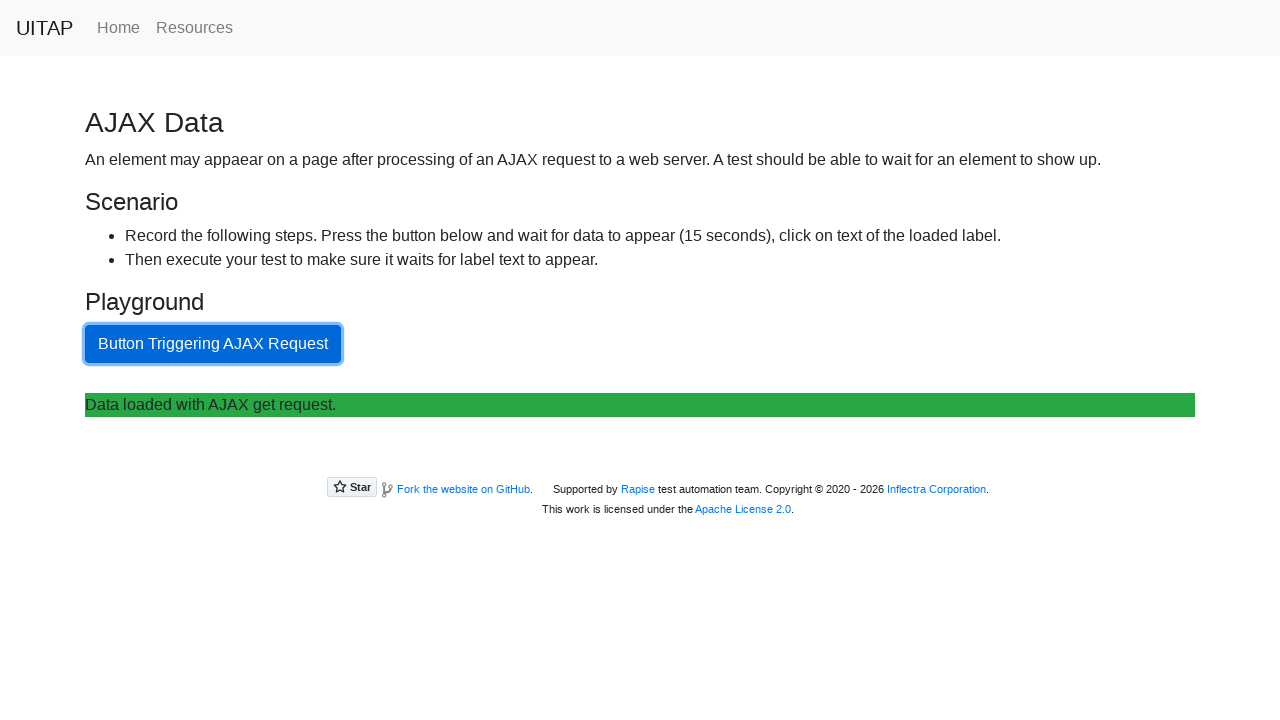